Tests dynamic loading of an element rendered after page load by clicking Start and waiting for "Hello World!" message

Starting URL: http://the-internet.herokuapp.com/dynamic_loading/2

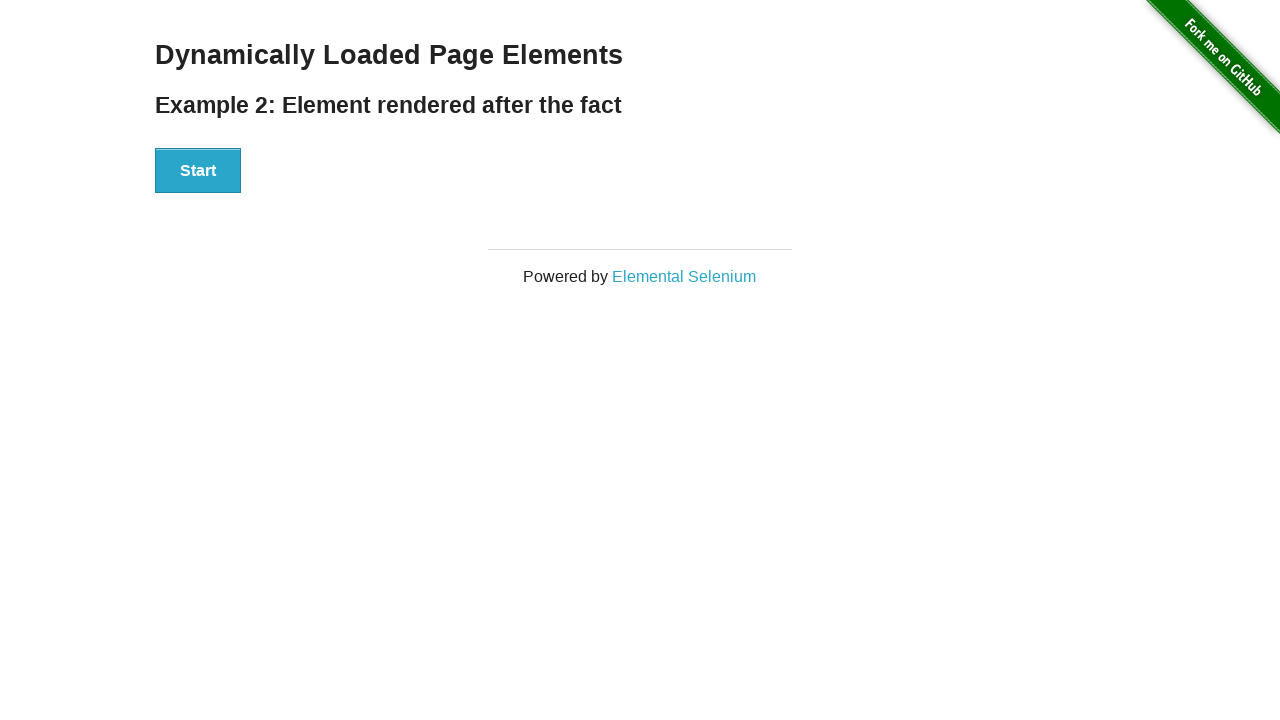

Clicked the Start button to initiate dynamic loading at (198, 171) on button
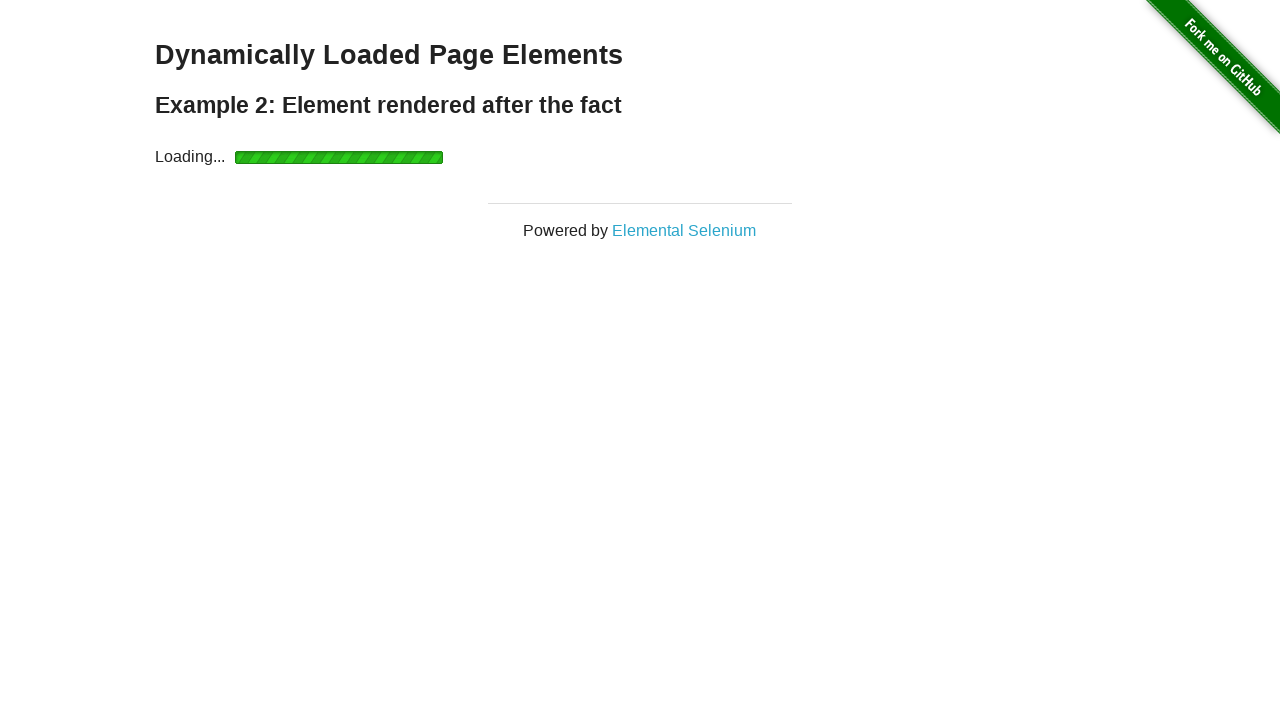

Finish element appeared on the page
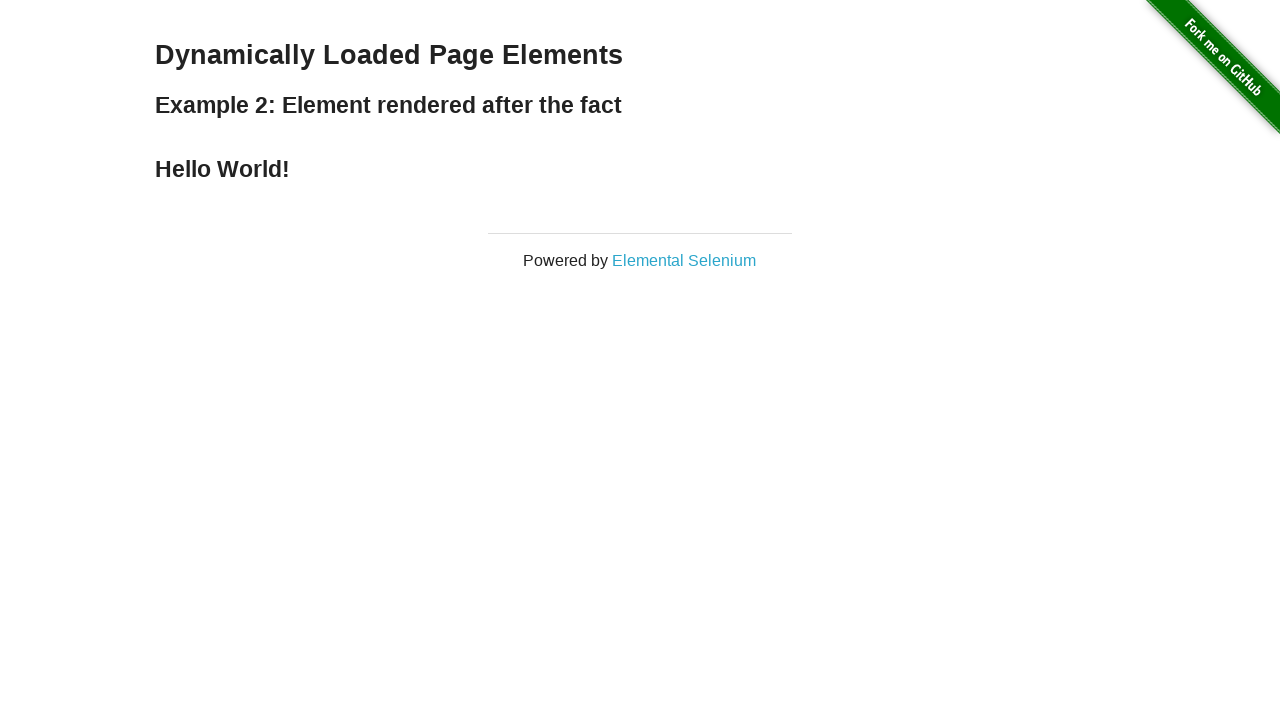

Verified 'Hello World!' message is displayed in the finish element
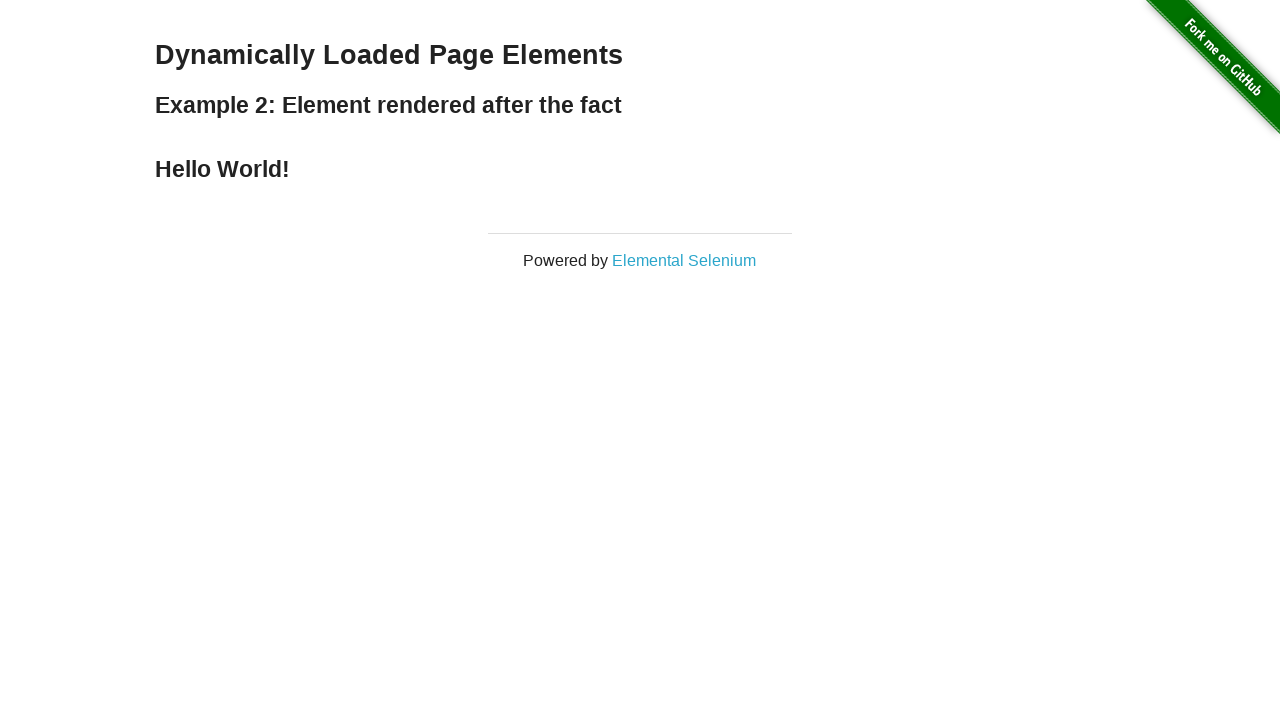

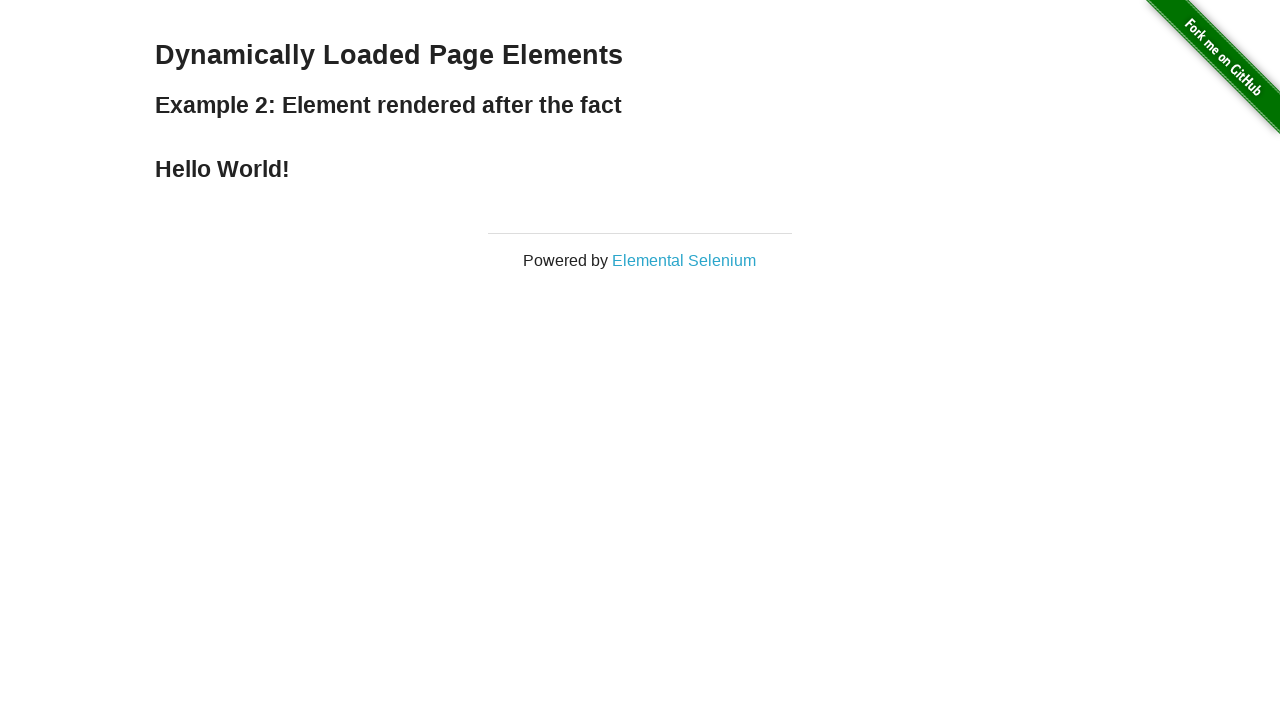